Tests file download functionality by navigating to a download page and clicking the first download link to trigger a file download.

Starting URL: http://the-internet.herokuapp.com/download

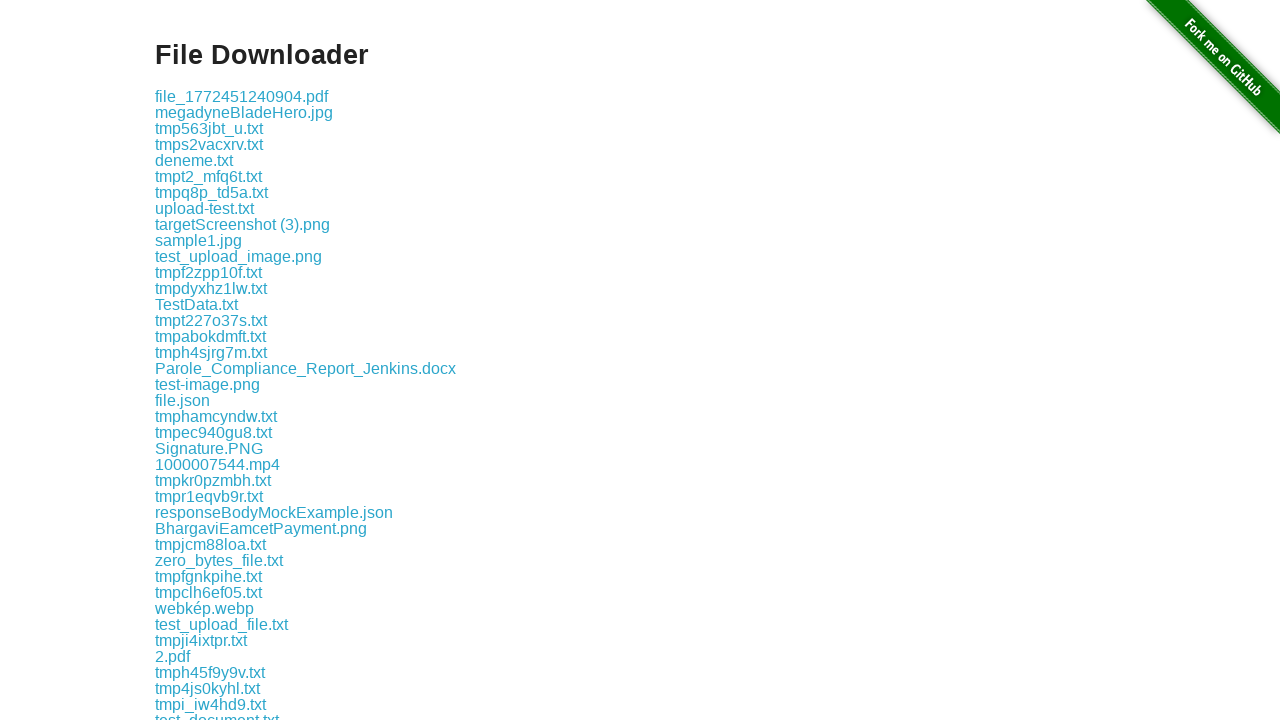

Clicked the first download link at (242, 96) on .example a
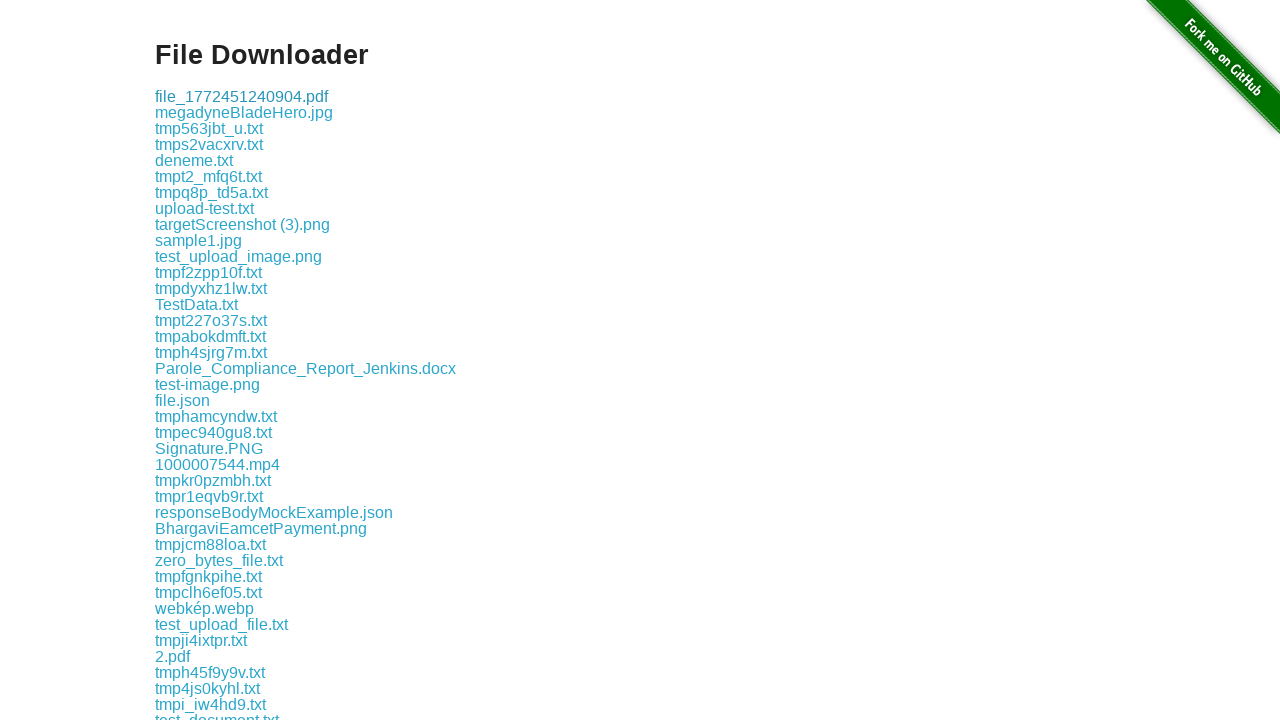

Waited 2 seconds for download to start
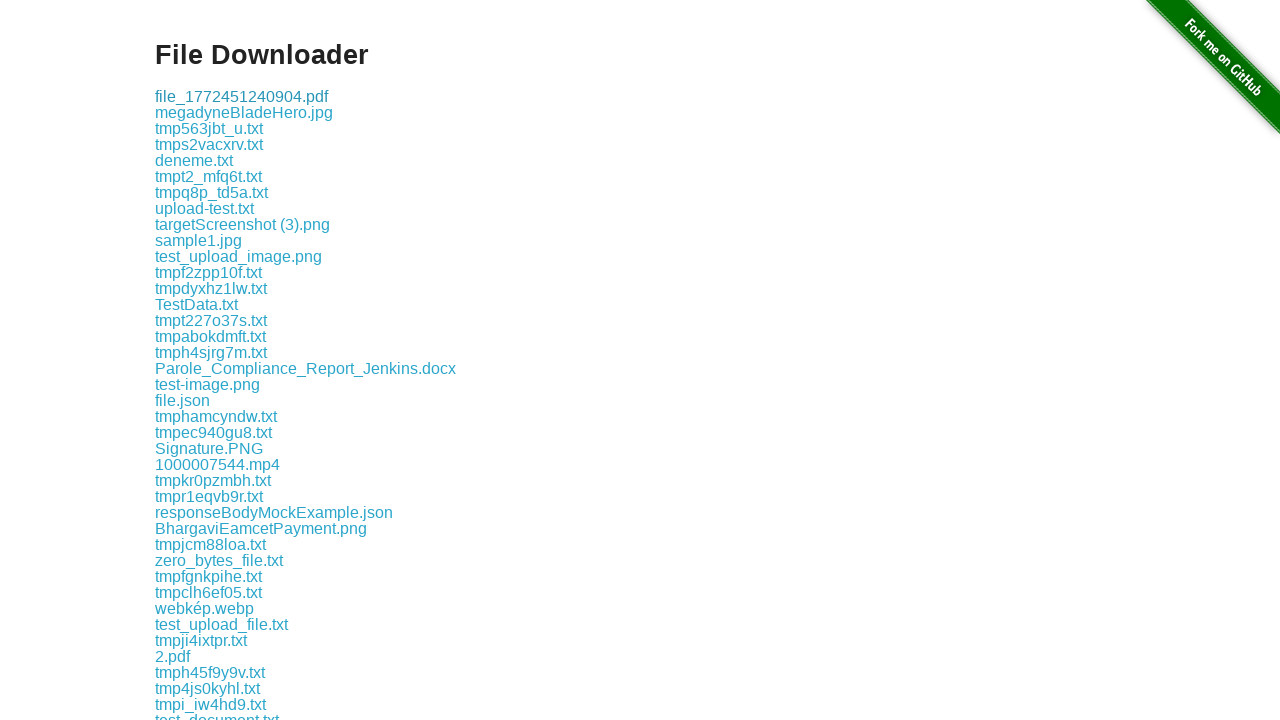

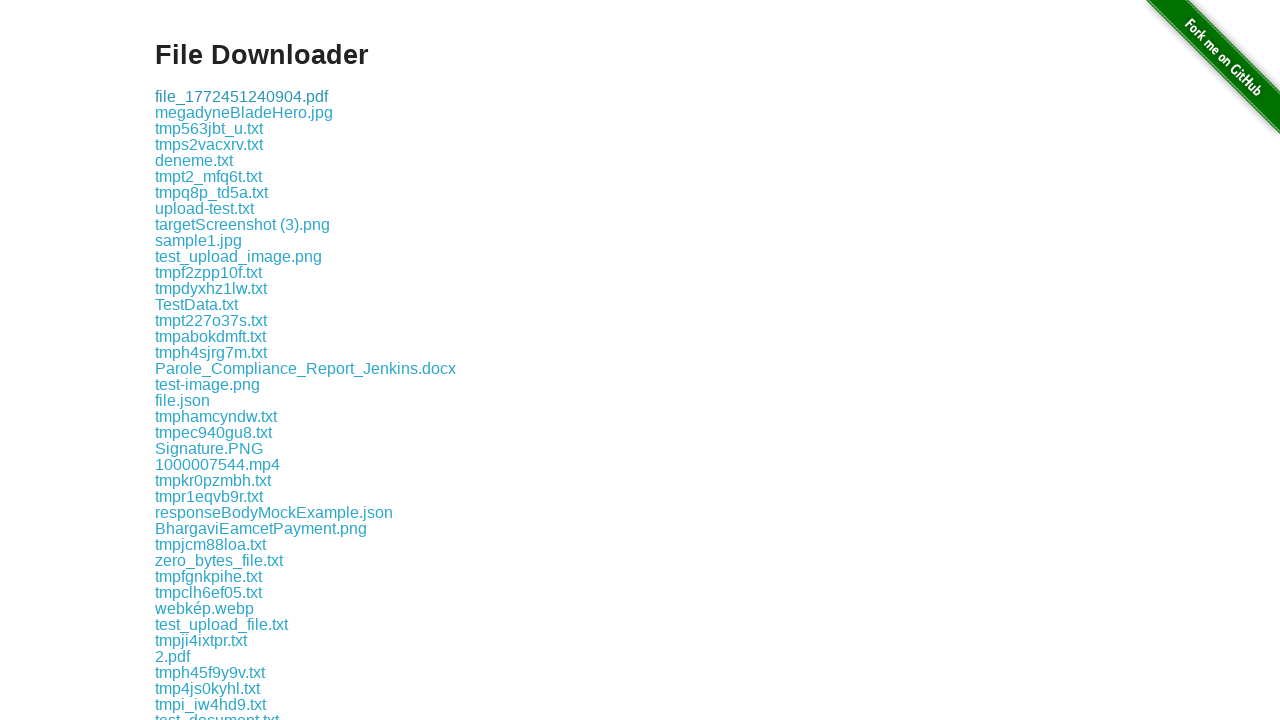